Tests adding a Samsung product to the shopping cart on BStackDemo e-commerce site by filtering products, clicking add to cart, and verifying the product appears in the cart.

Starting URL: https://www.bstackdemo.com

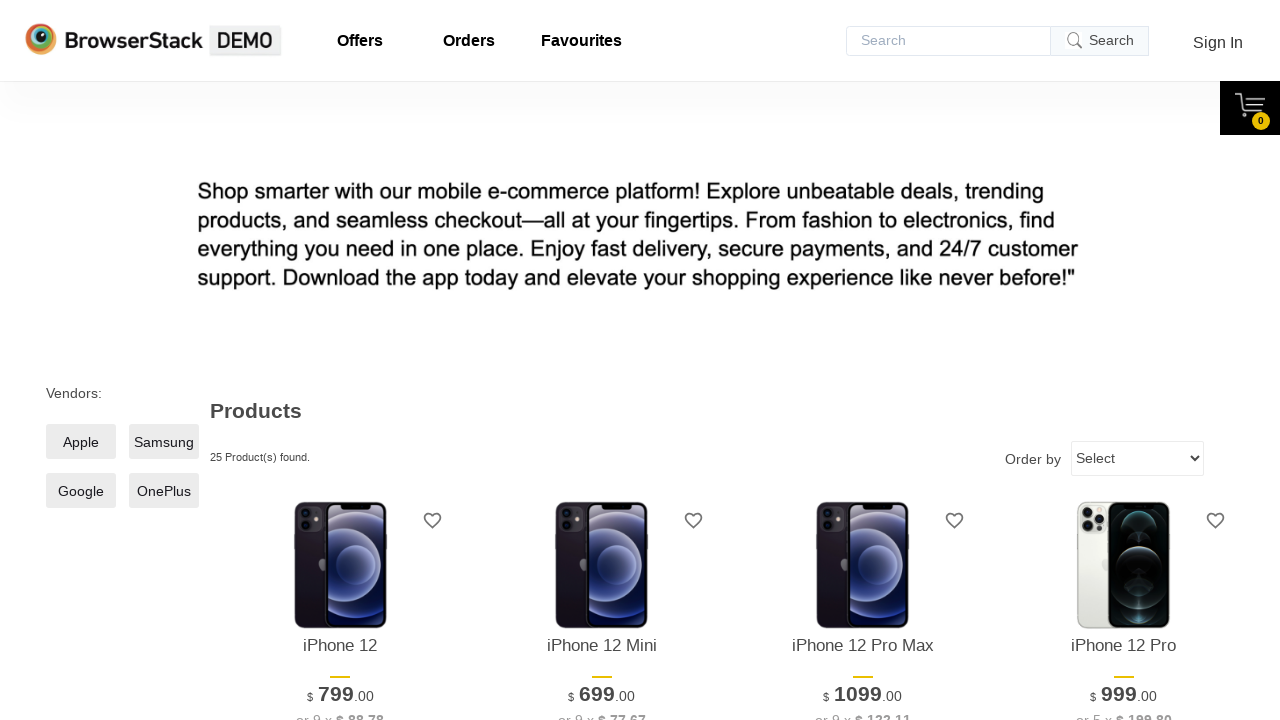

Set viewport size to 1280x1024
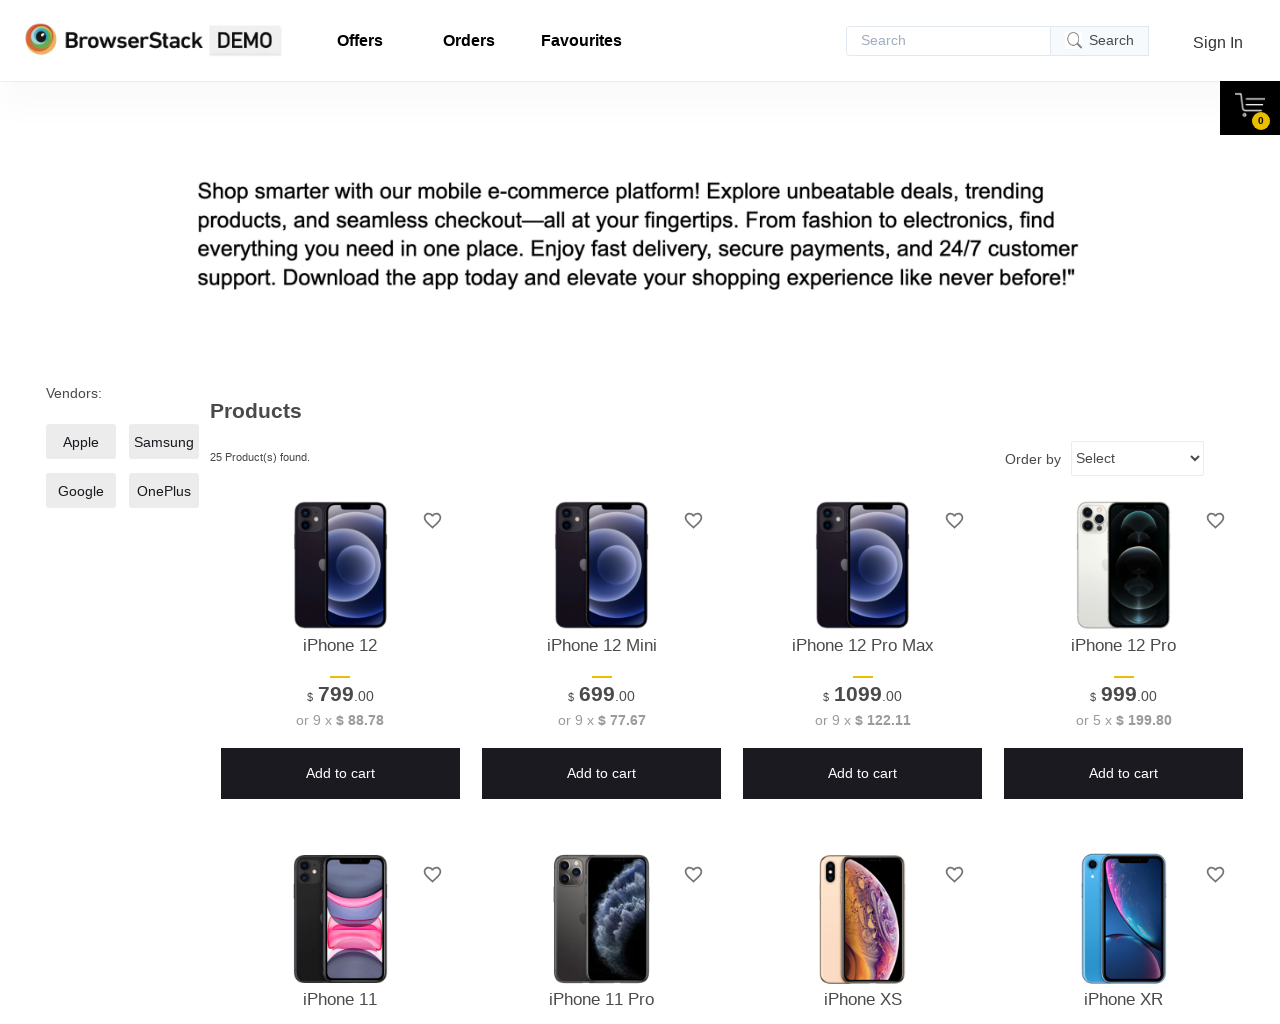

Samsung filter checkbox selector loaded
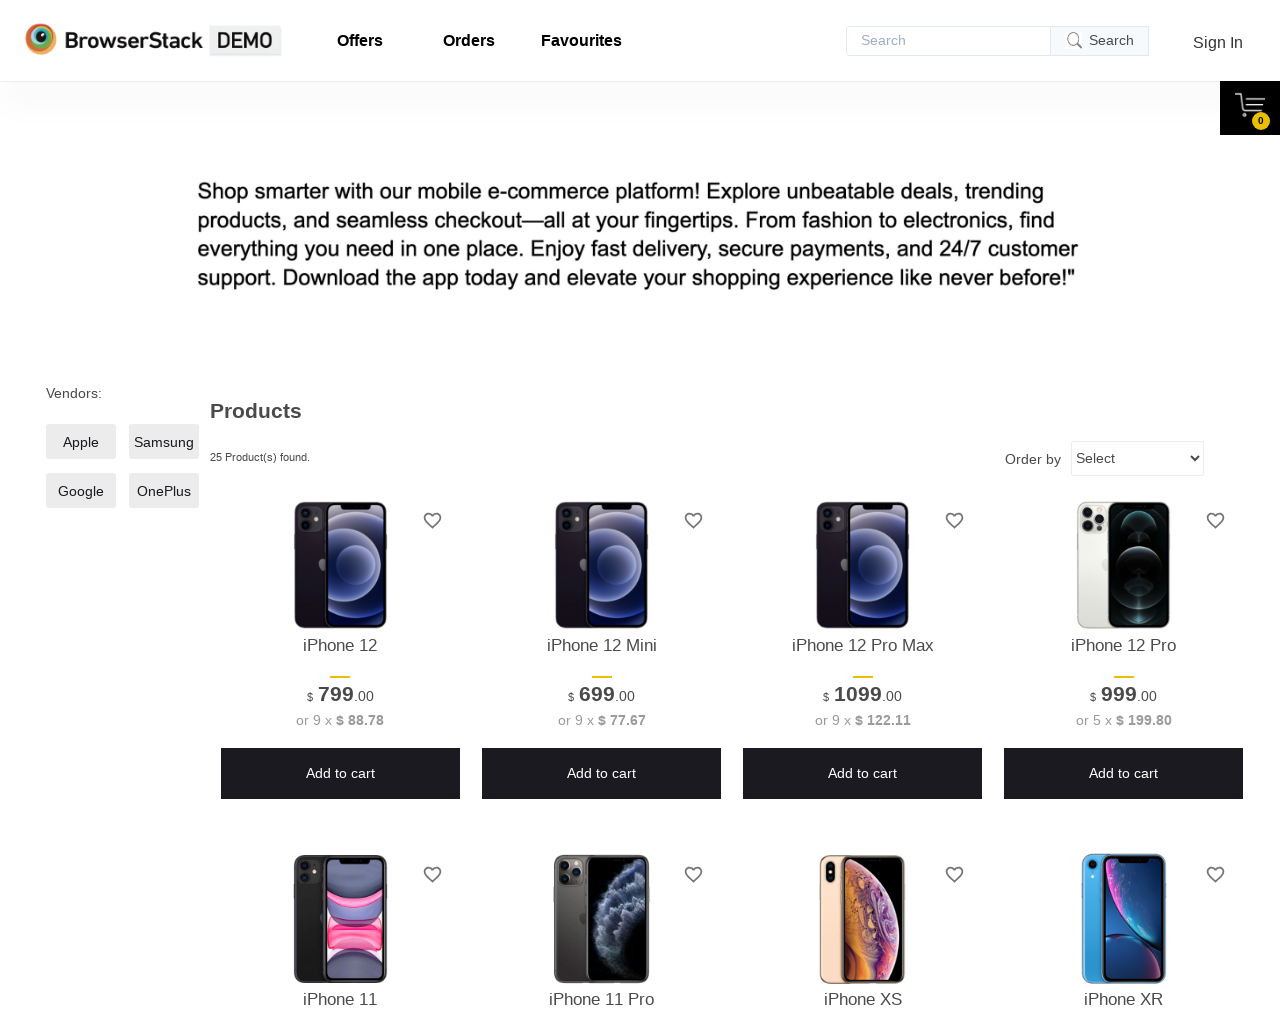

Clicked Samsung filter checkbox at (164, 442) on //*[@id="__next"]/div/div/main/div[1]/div[2]/label/span
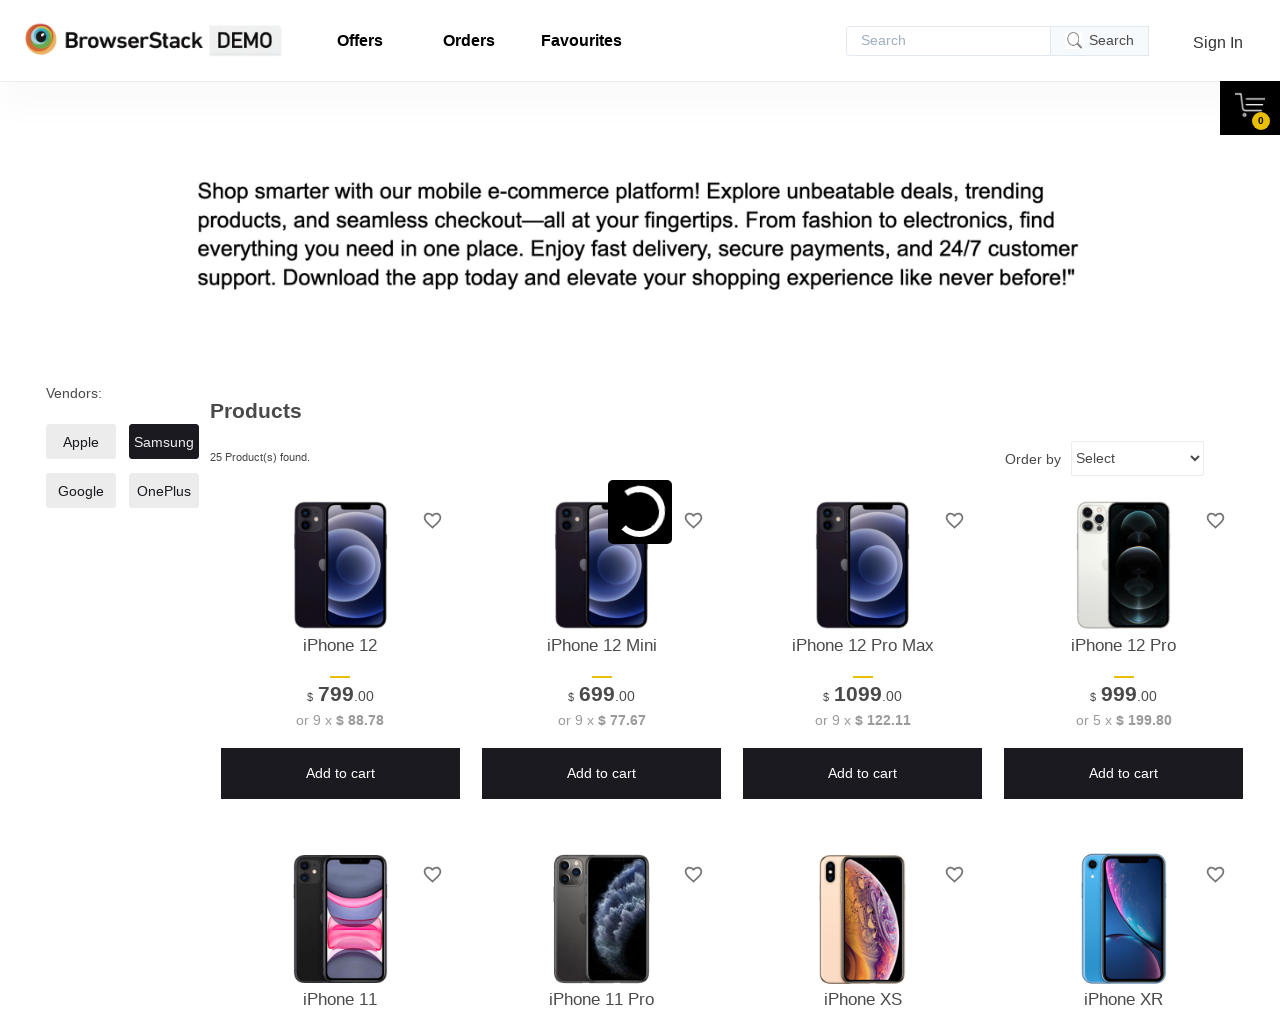

Captured Samsung product name from filtered results
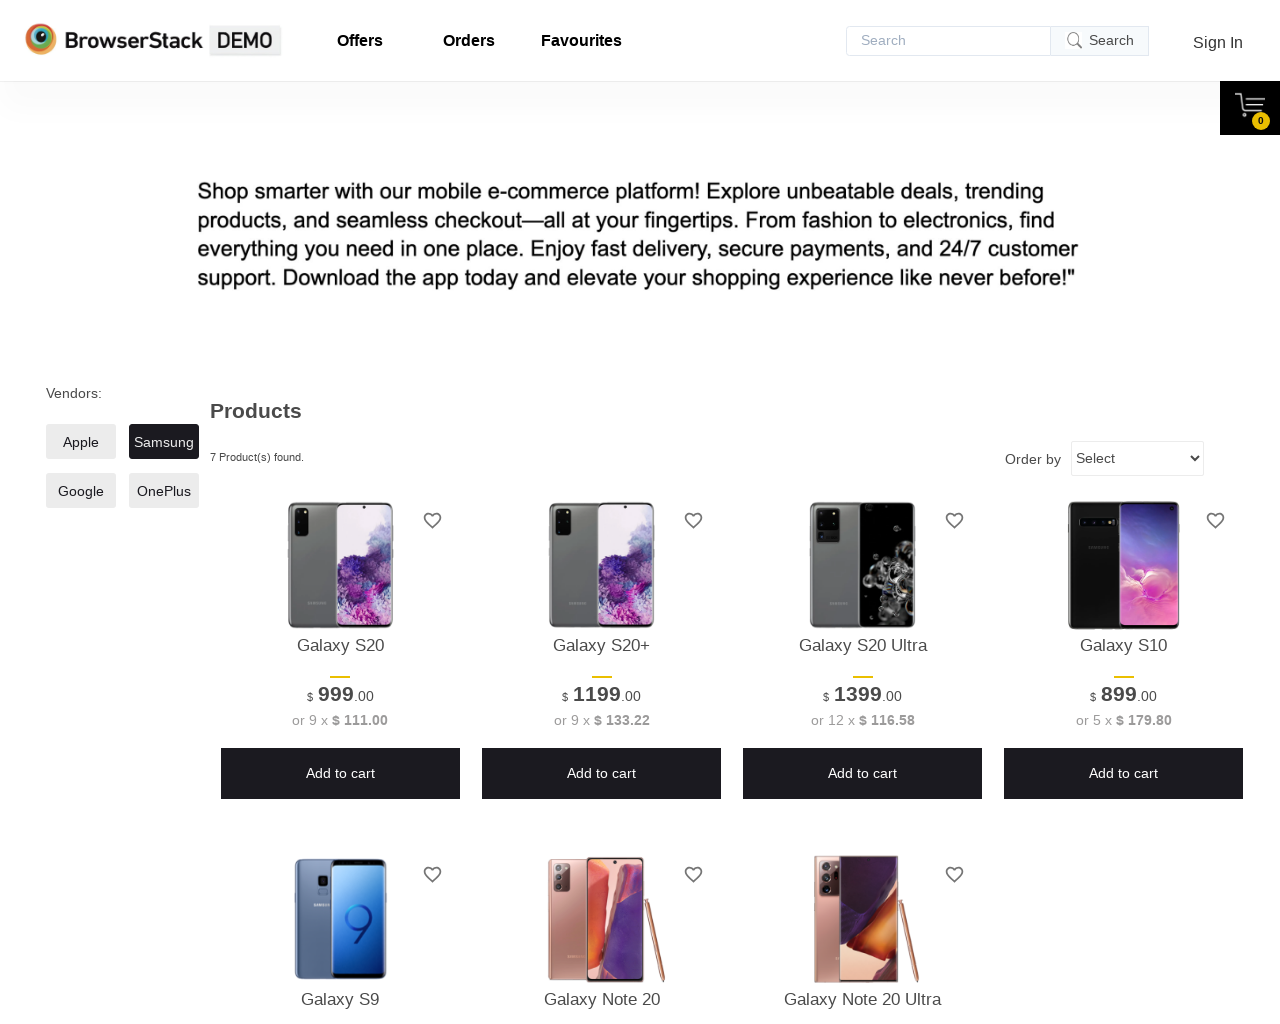

Add to cart button selector loaded
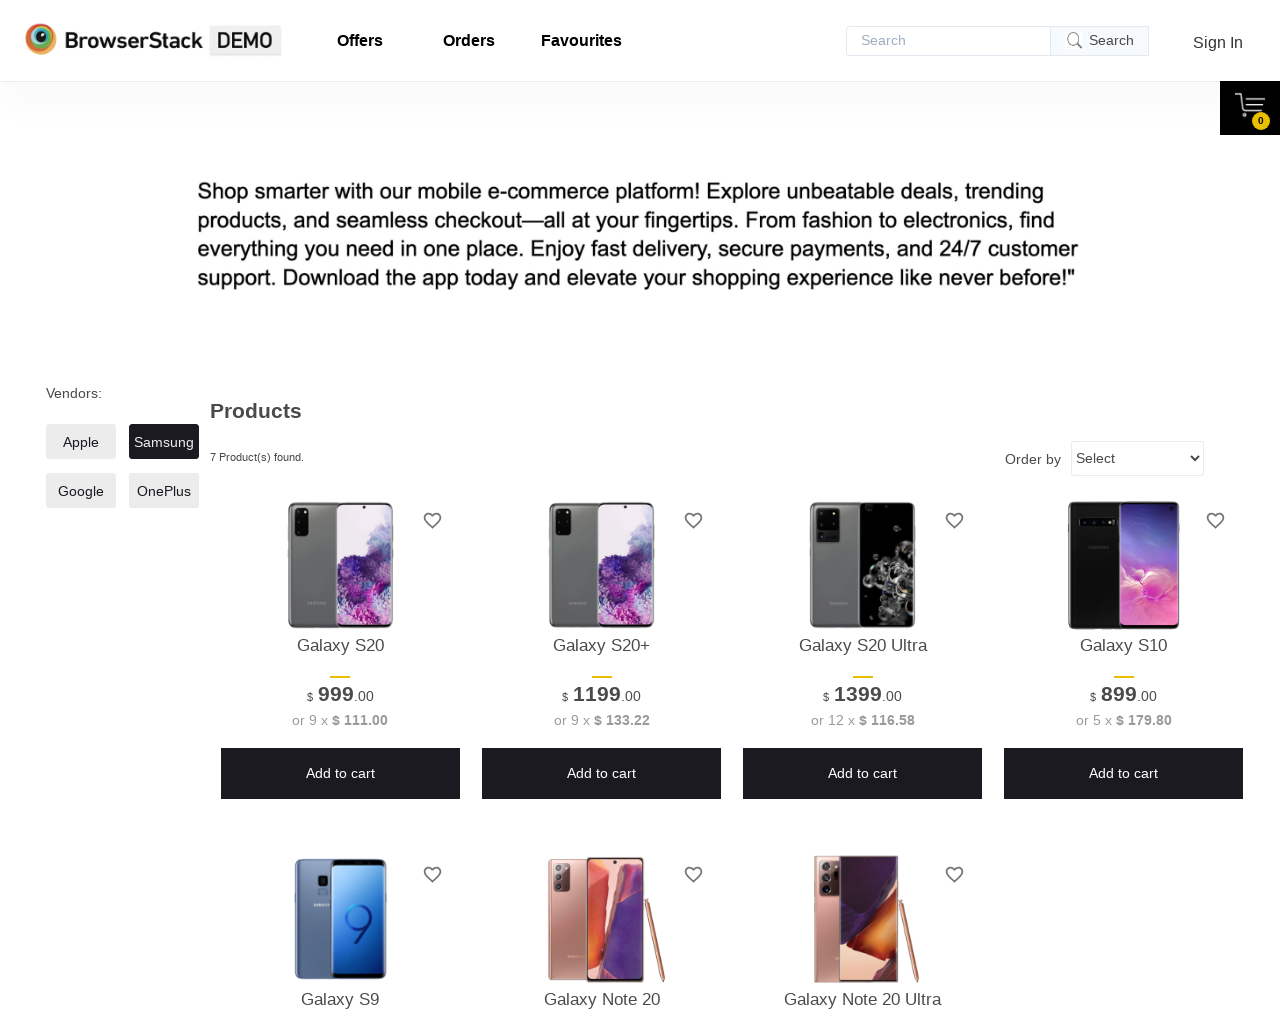

Clicked add to cart button for Samsung product at (340, 774) on //*[@id="10"]/div[4]
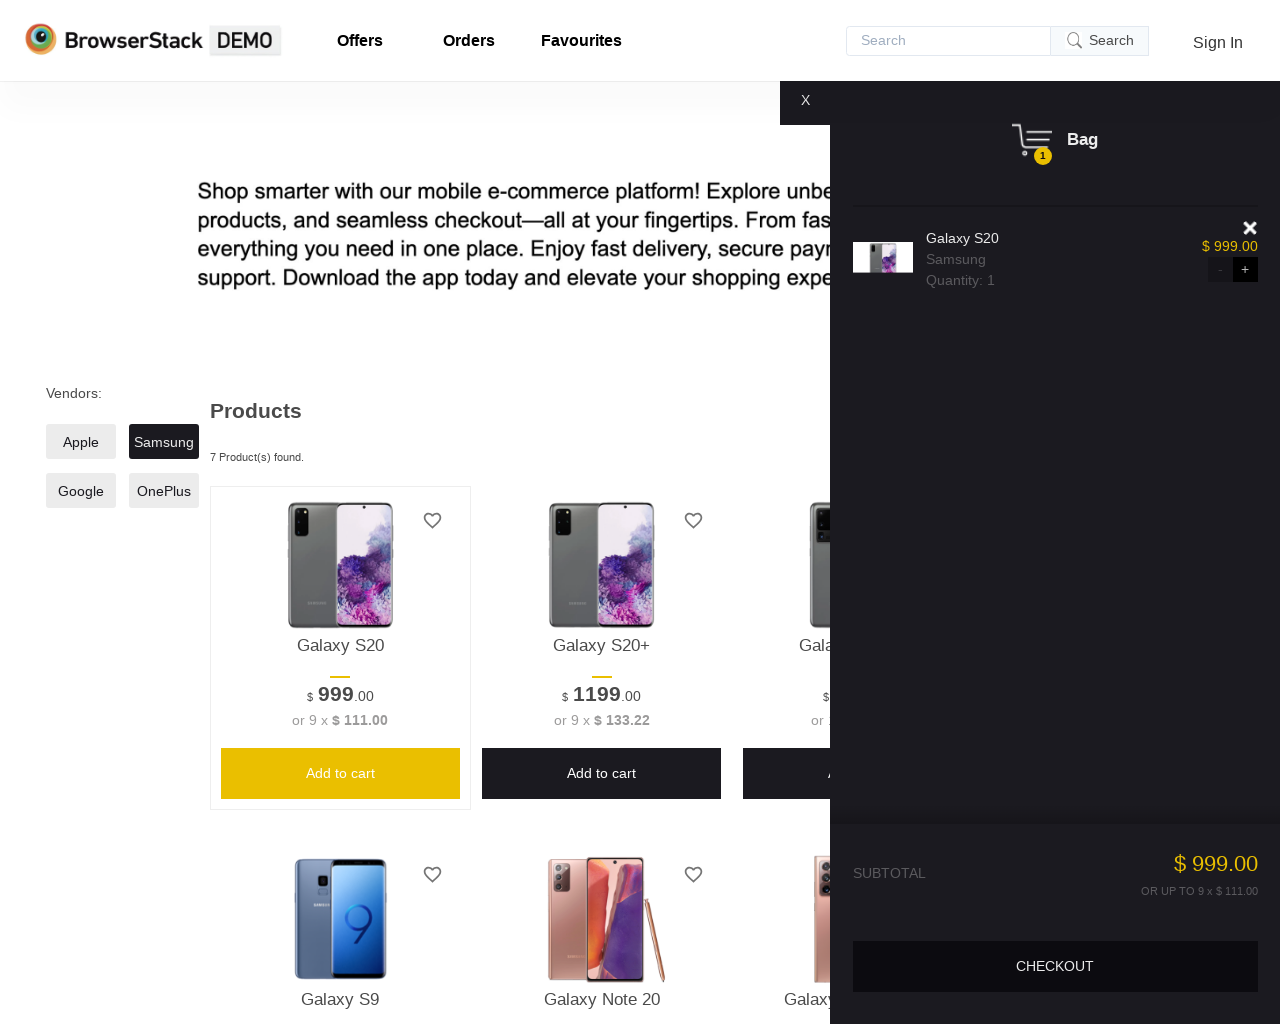

Shopping cart opened and loaded
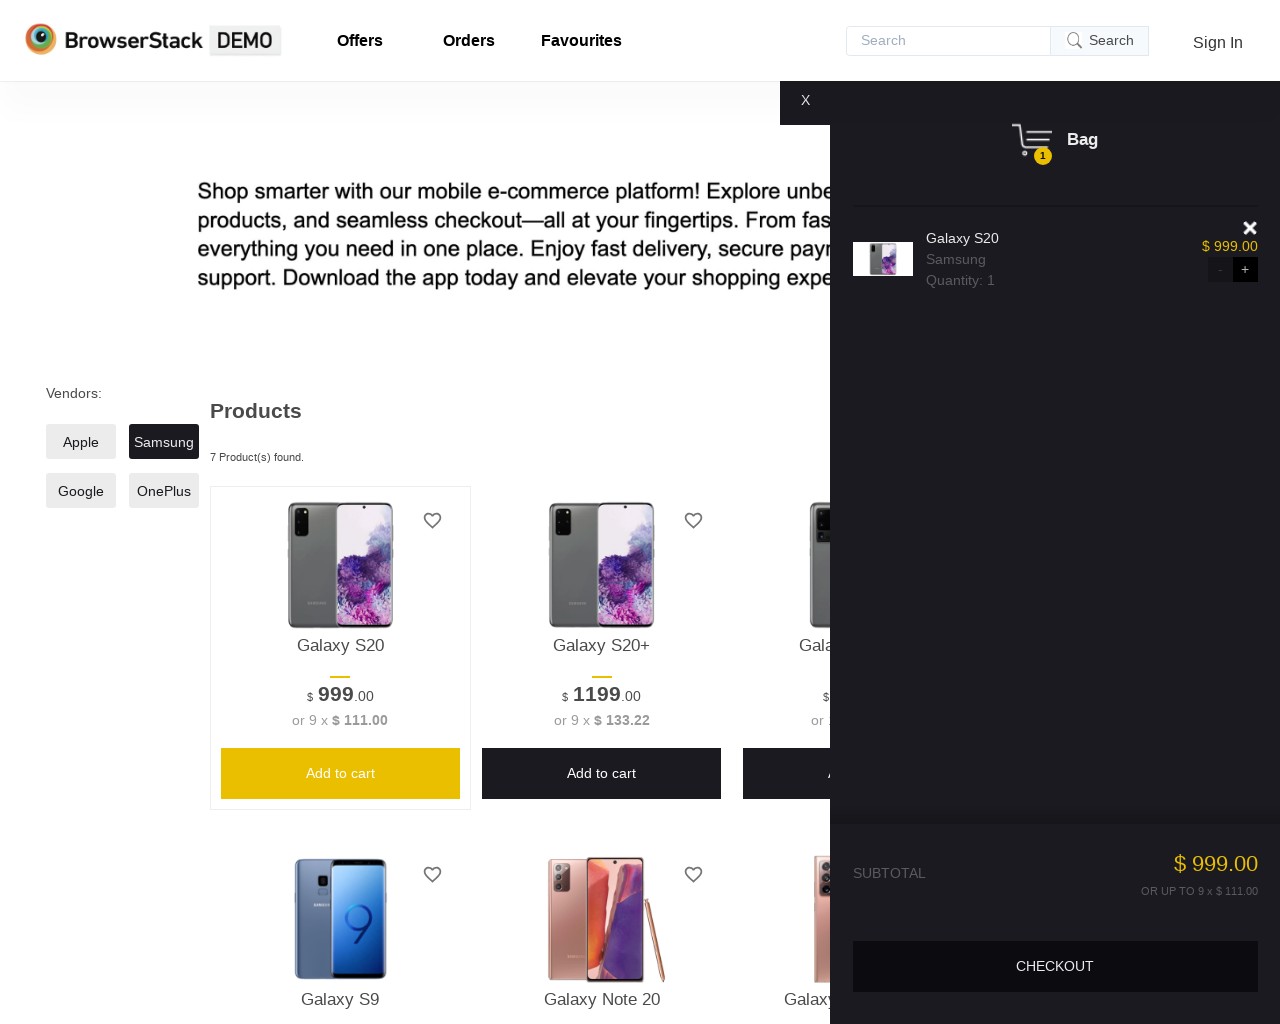

Captured product name from shopping cart
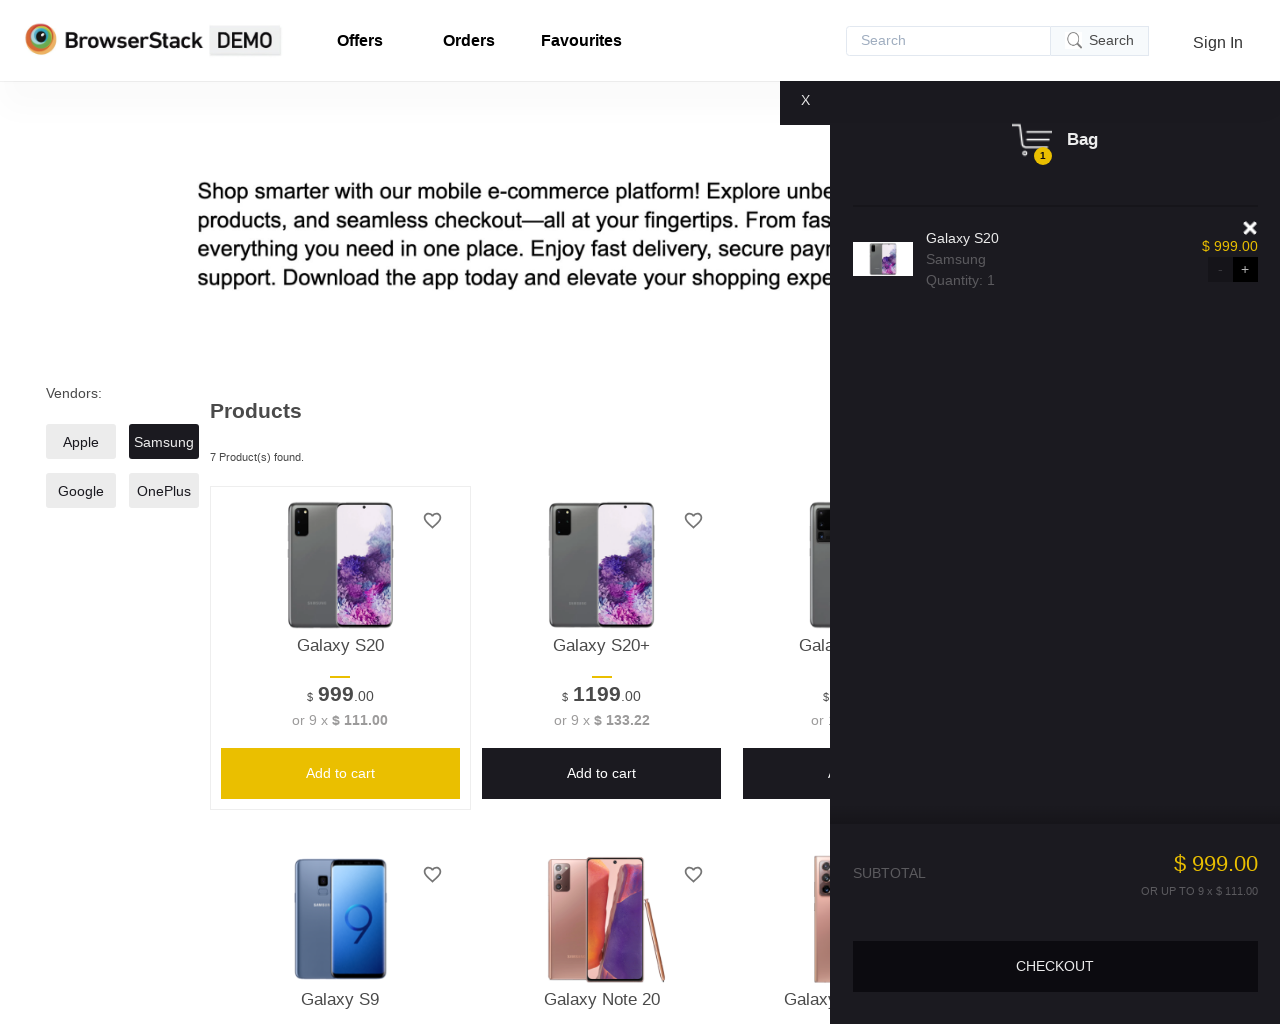

Verified that product in cart matches selected Samsung product
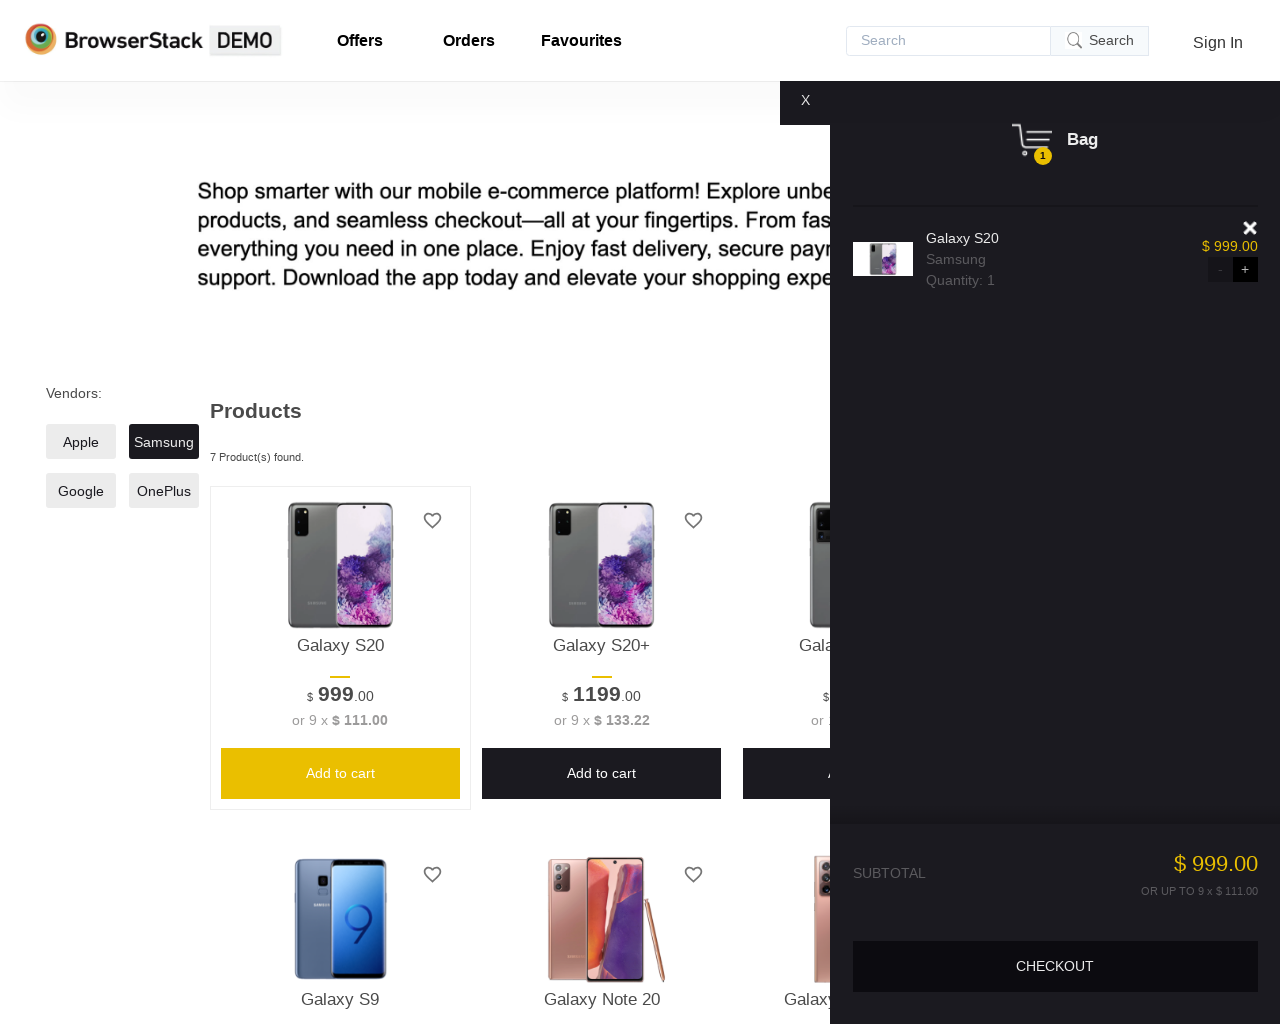

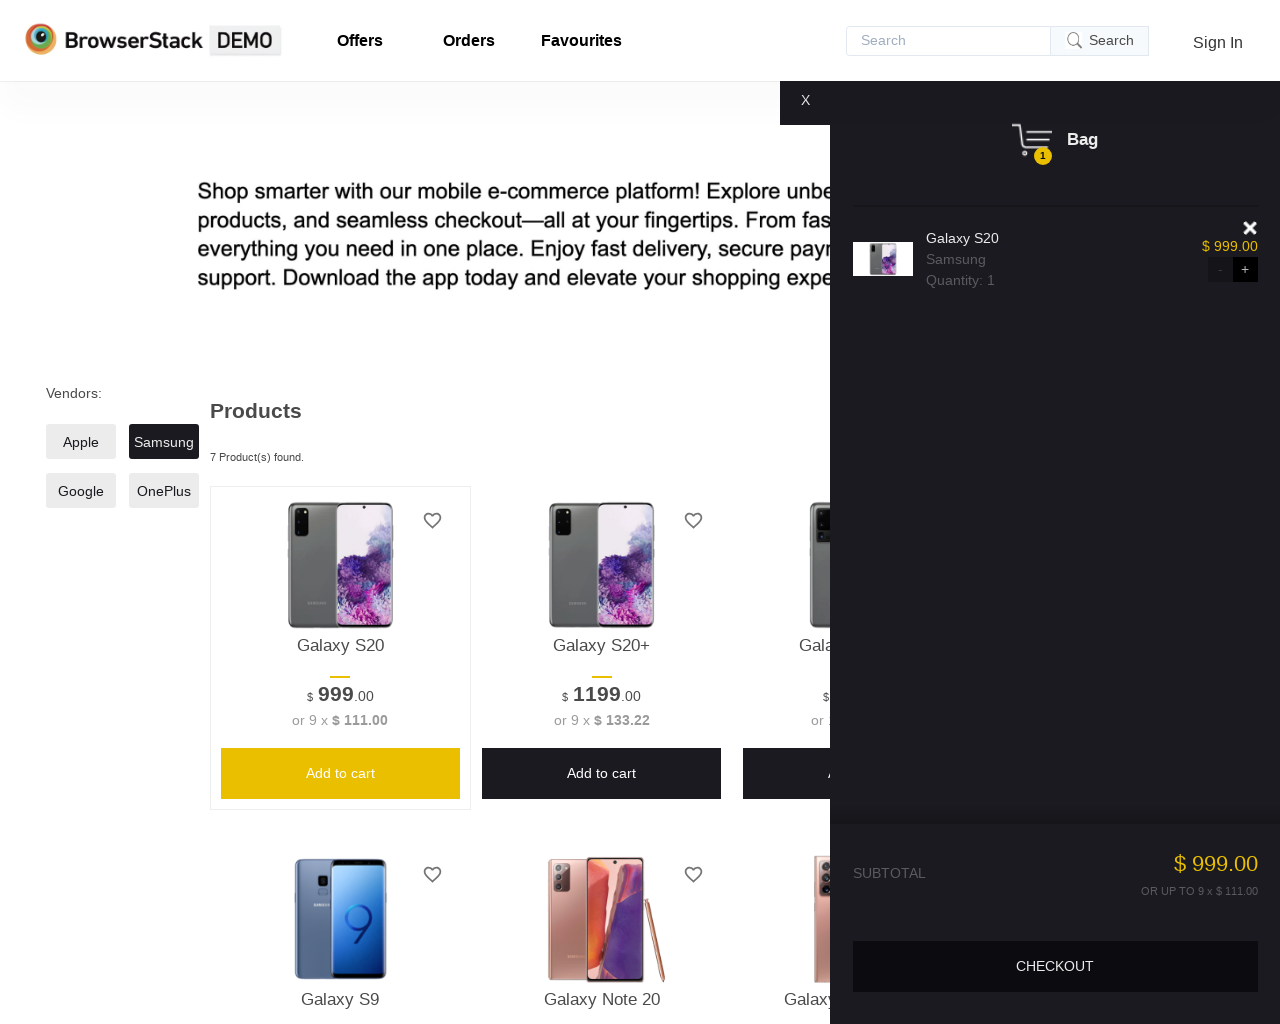